Tests window handling functionality by opening a new window, switching between parent and child windows, and verifying content in each window

Starting URL: http://the-internet.herokuapp.com/

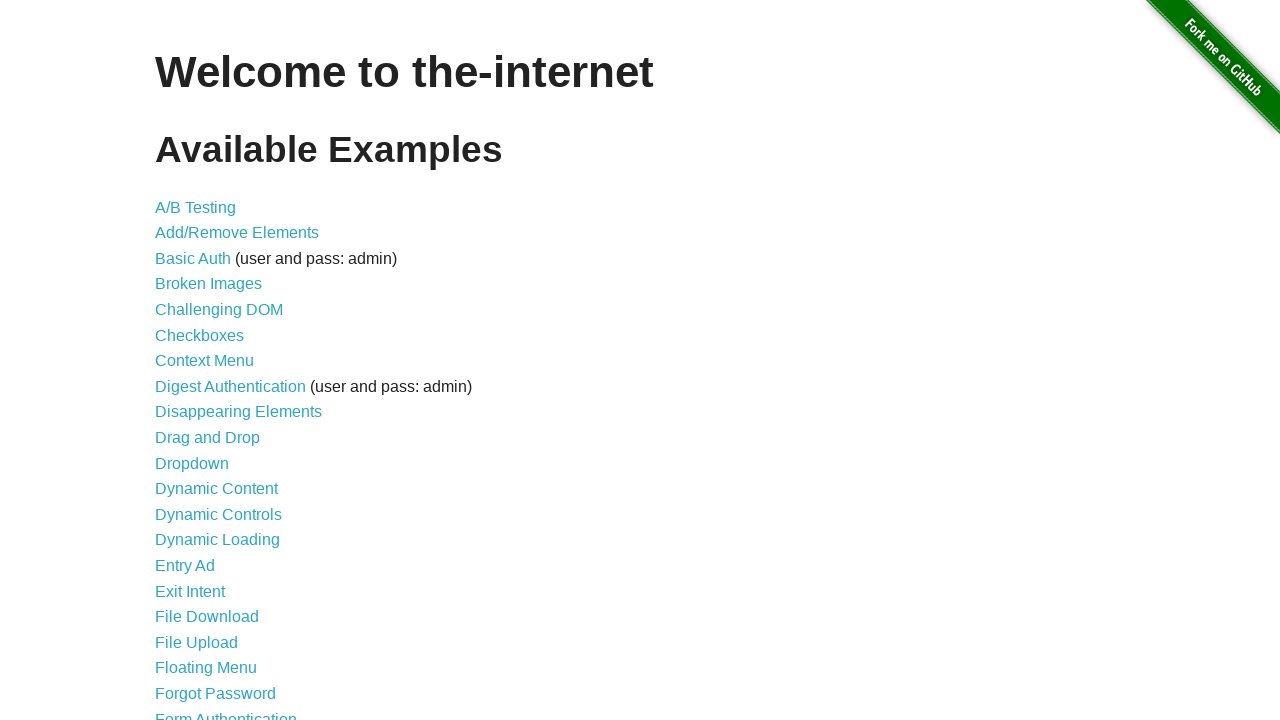

Clicked on Multiple Windows link at (218, 369) on text=Multiple Windows
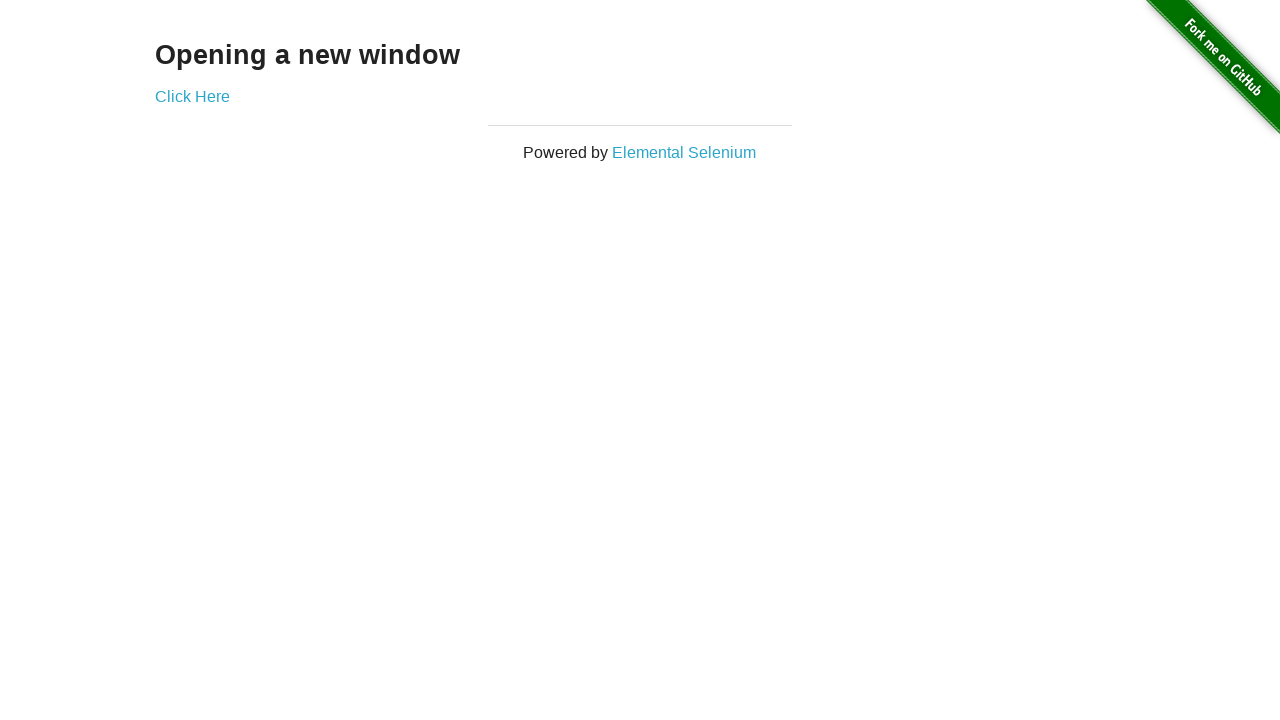

Clicked link to open new window at (192, 96) on a[href='/windows/new']
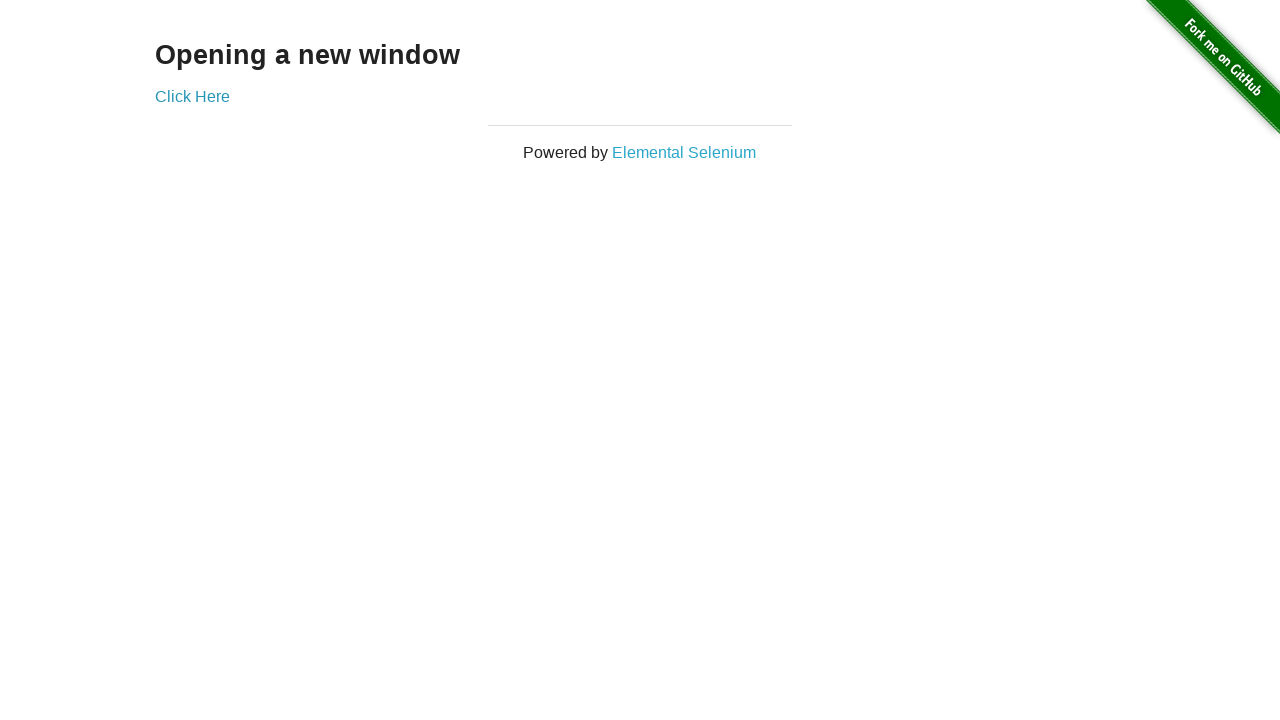

New popup window opened and captured
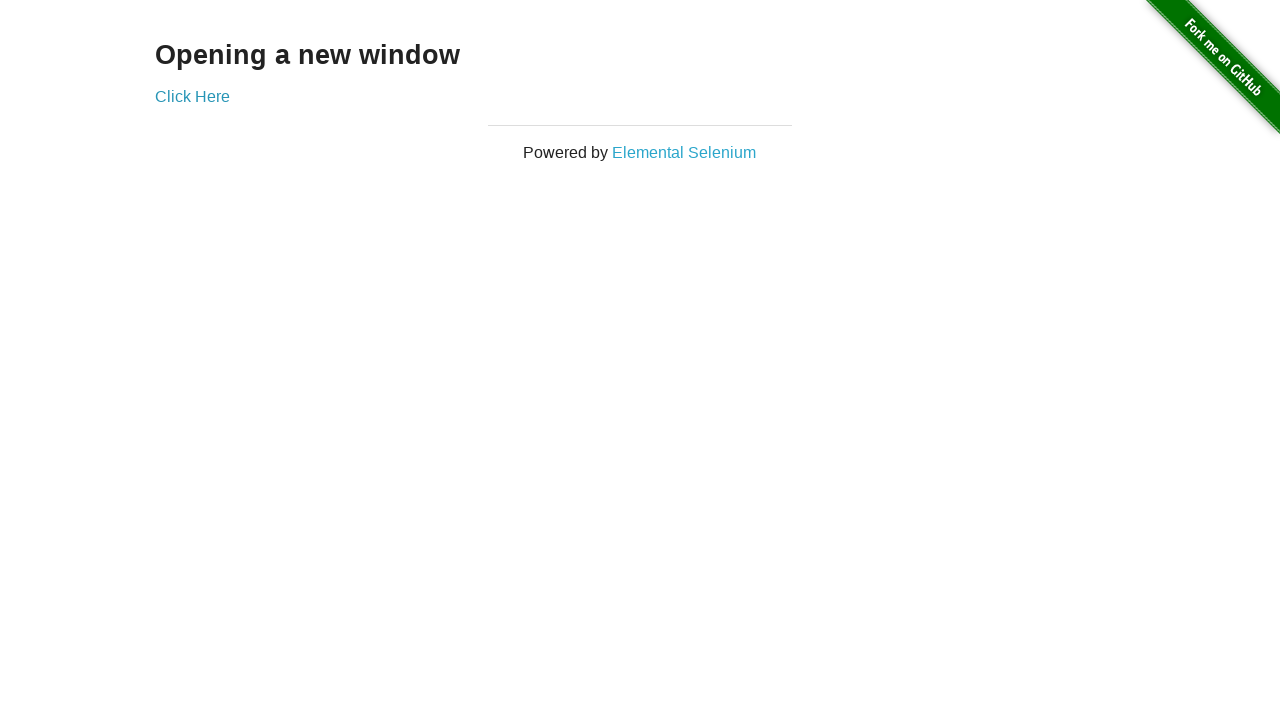

Retrieved text from new window: 'New Window'
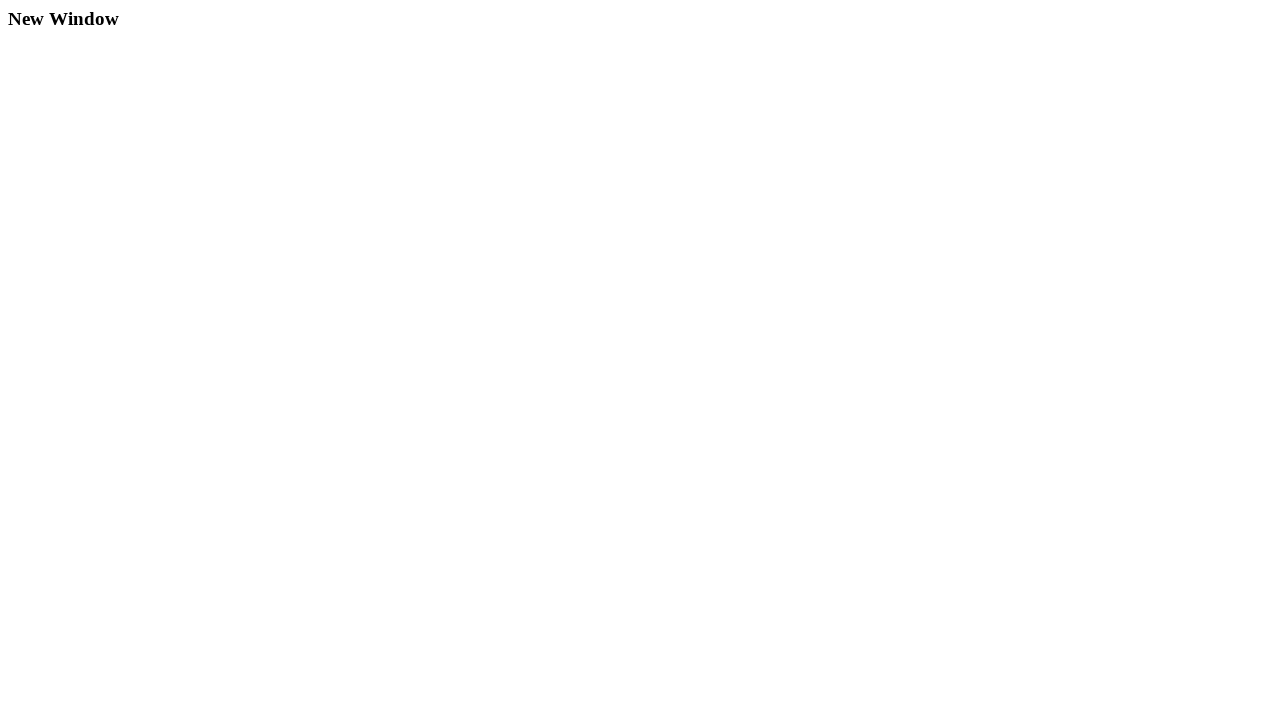

Retrieved text from original window: 'Opening a new window'
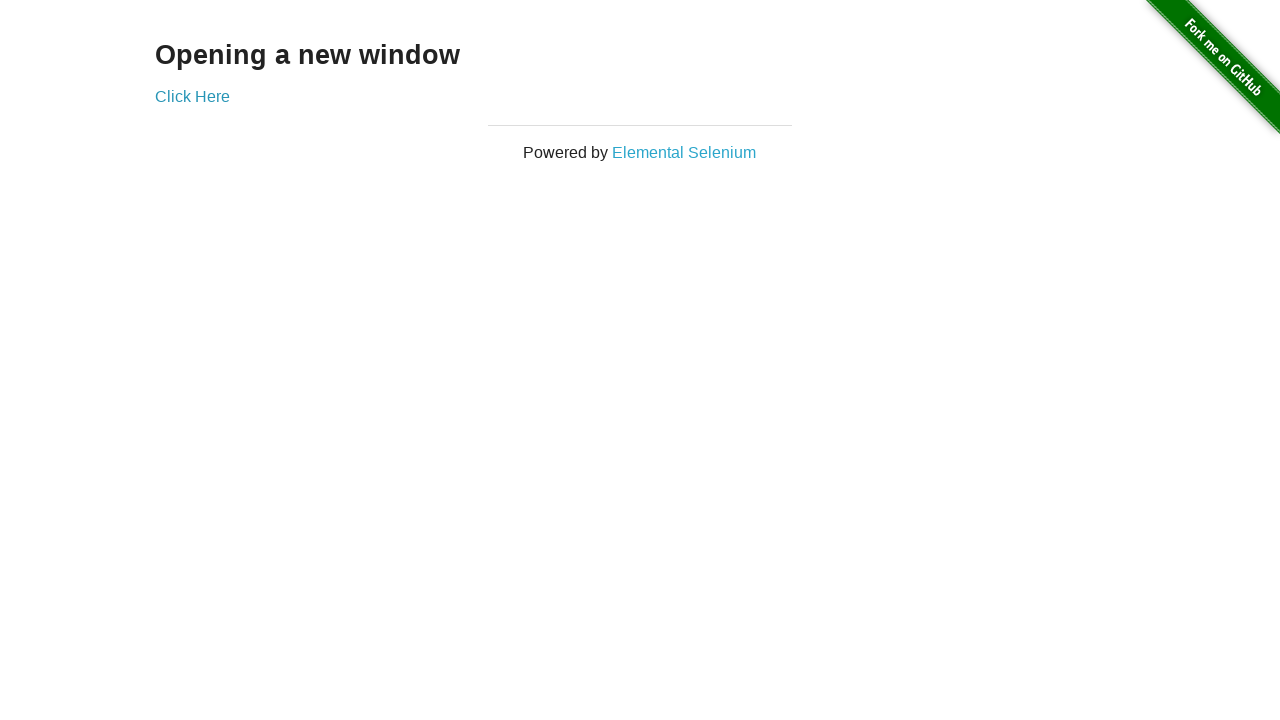

Closed the new popup window
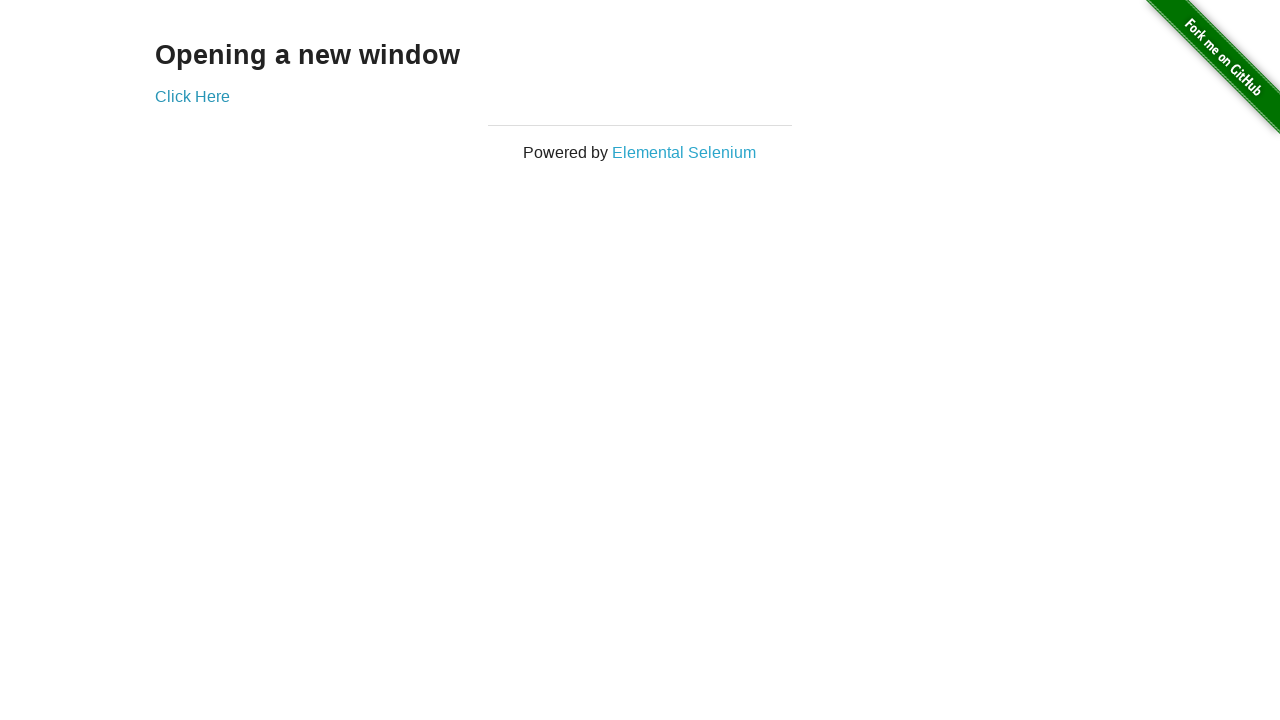

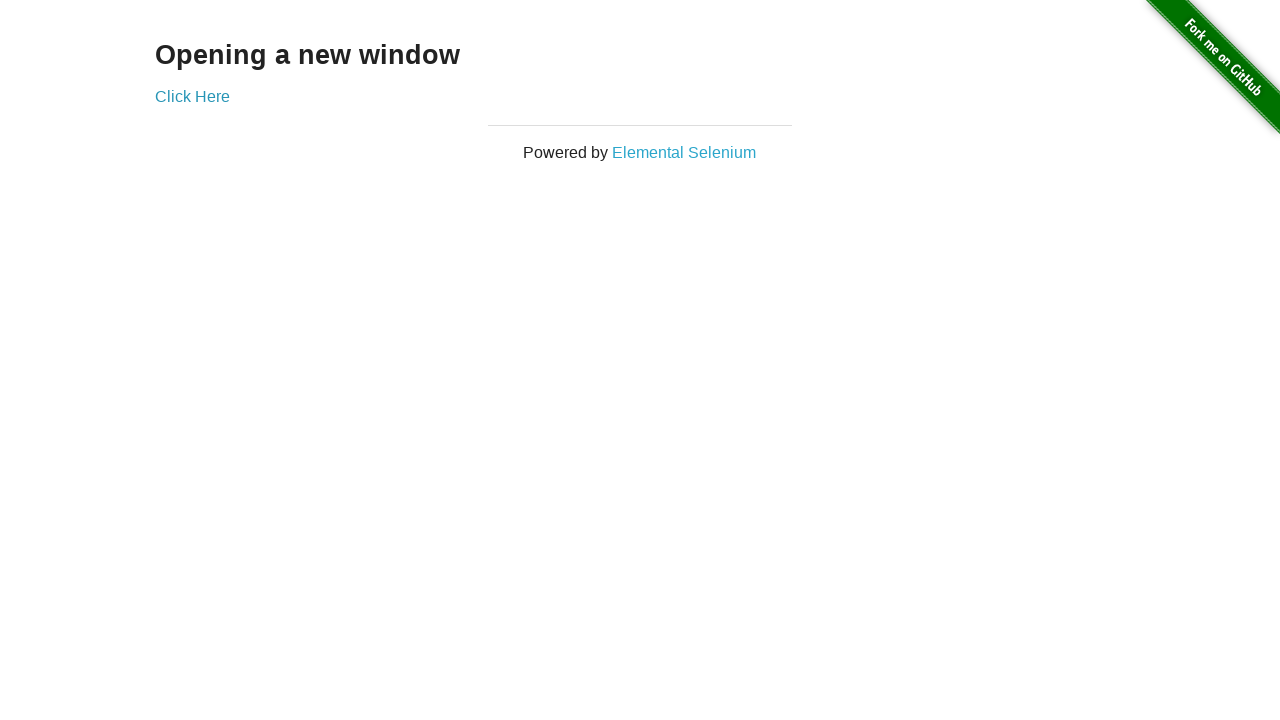